Tests marking individual todo items as complete by checking their checkboxes

Starting URL: https://demo.playwright.dev/todomvc

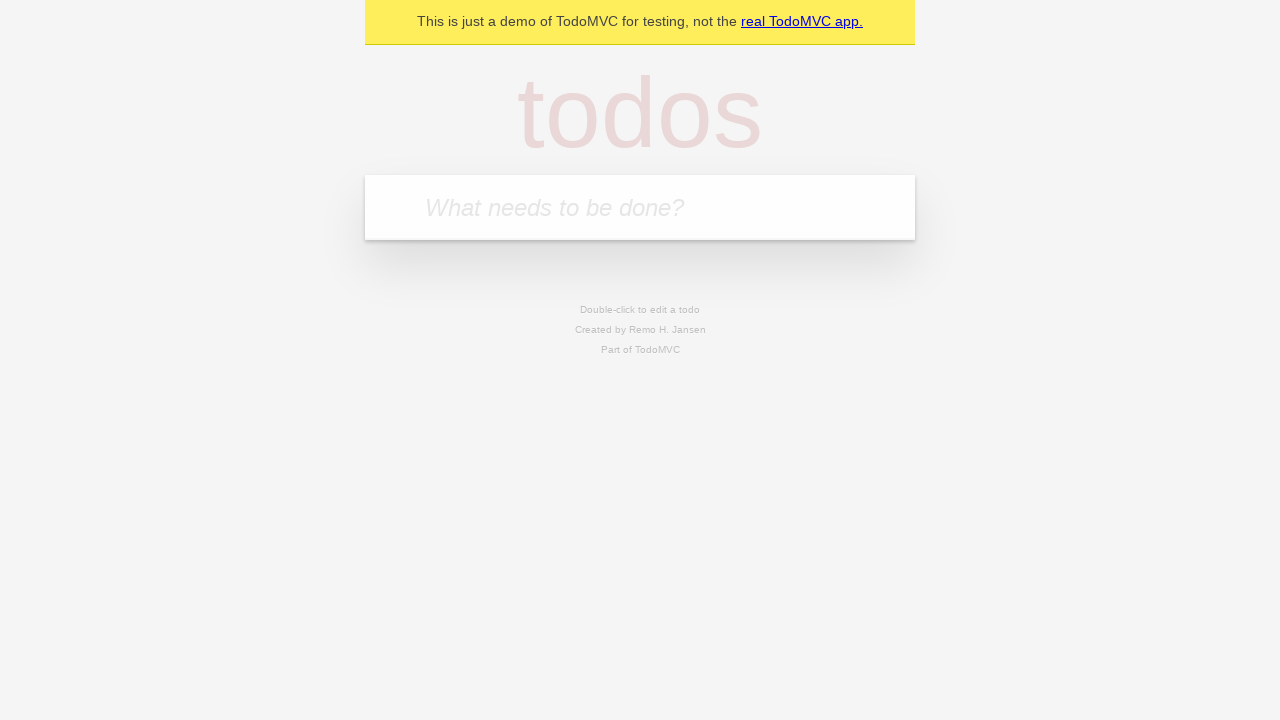

Located the 'What needs to be done?' input field
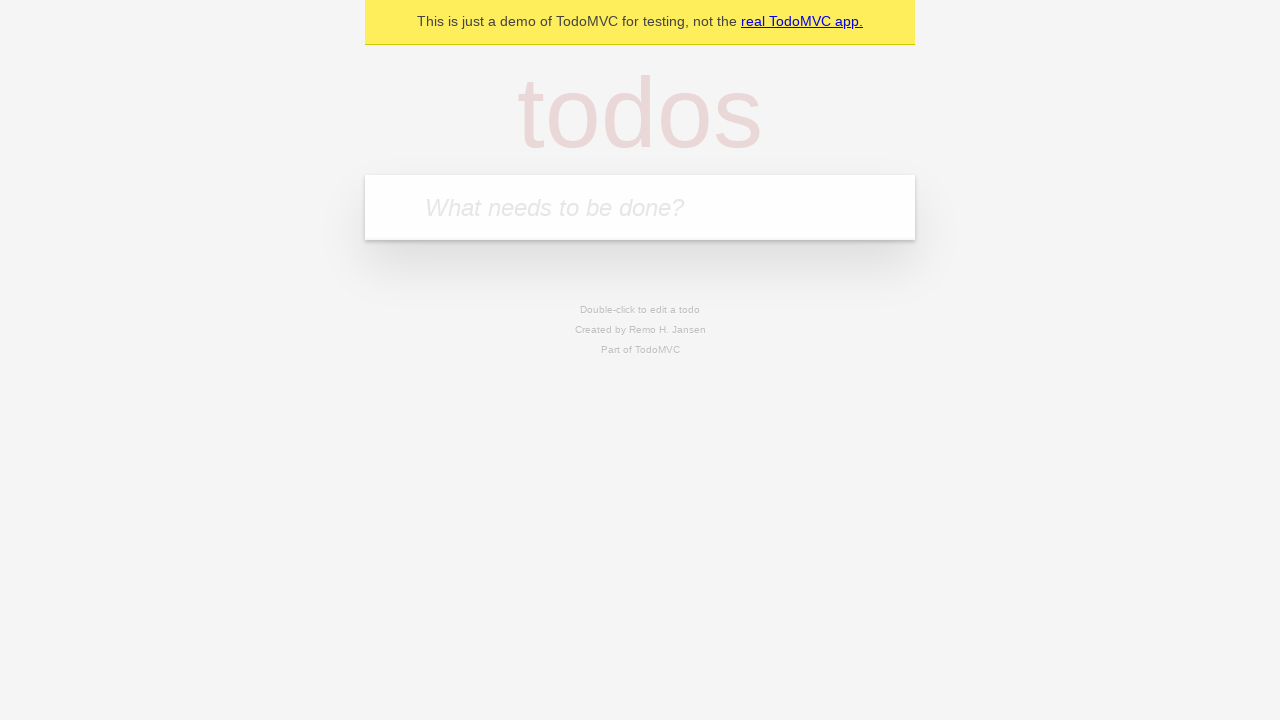

Filled first todo item with 'buy some cheese' on internal:attr=[placeholder="What needs to be done?"i]
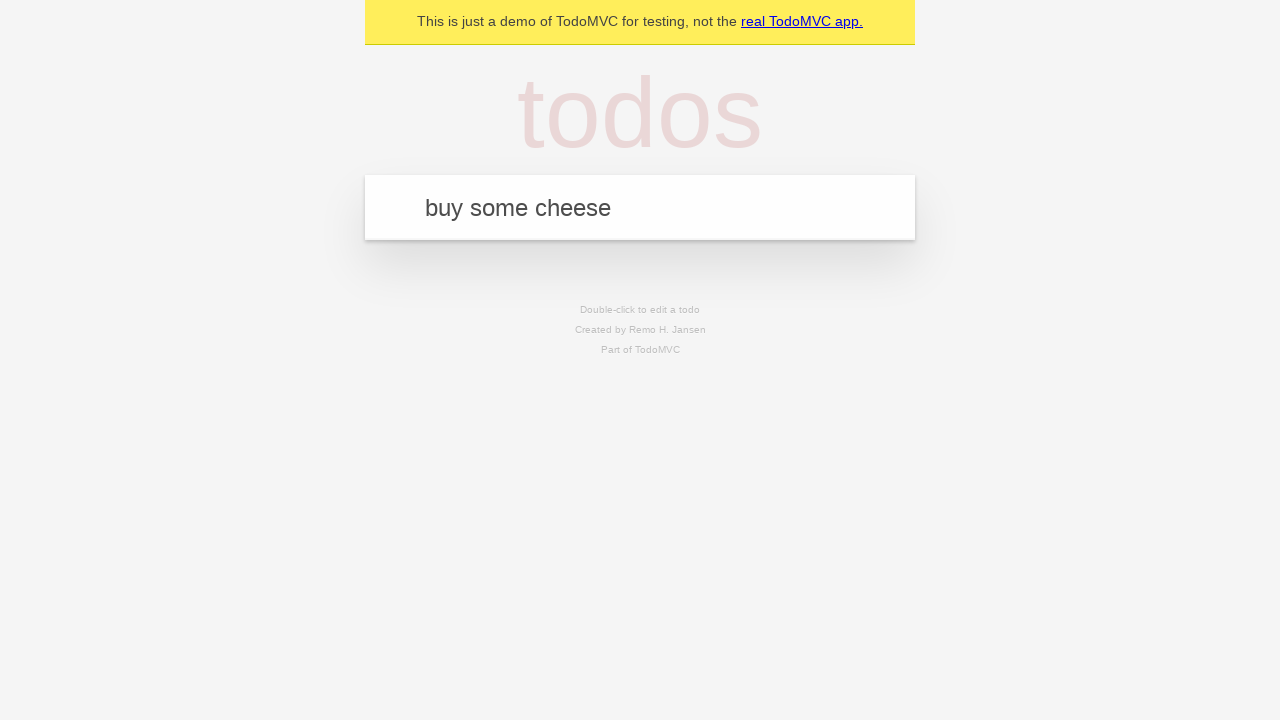

Pressed Enter to create first todo item on internal:attr=[placeholder="What needs to be done?"i]
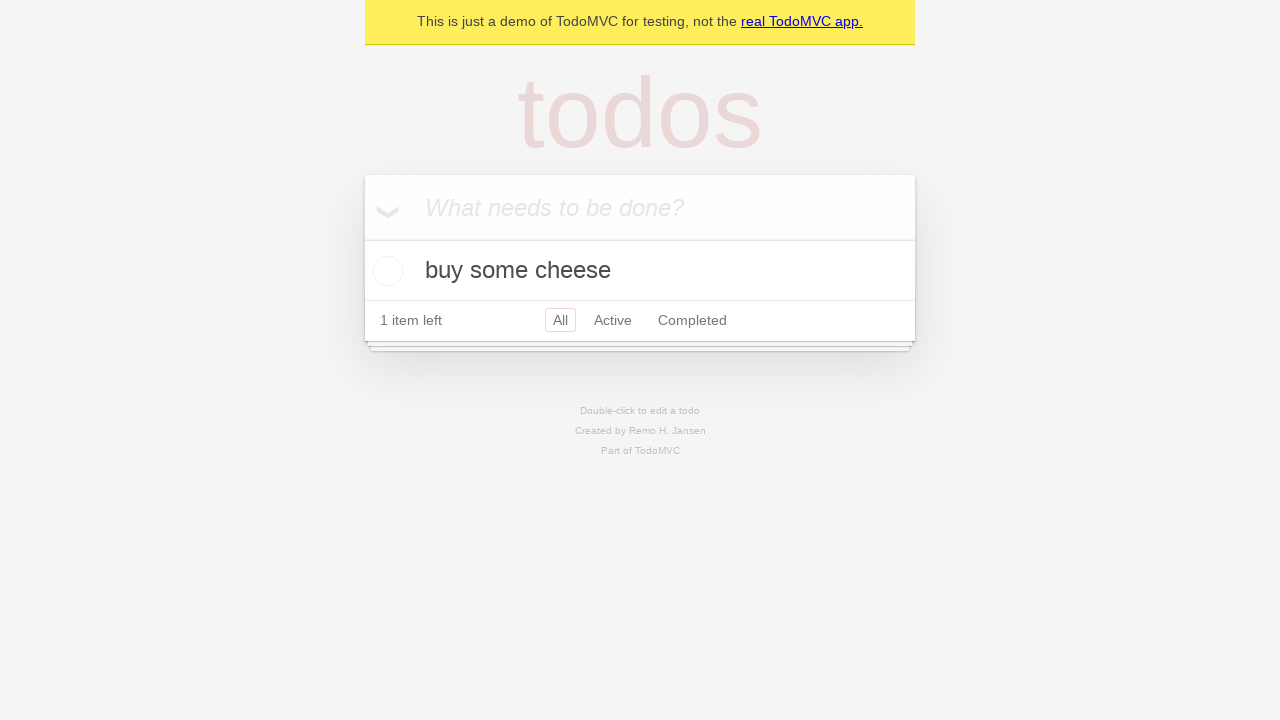

Filled second todo item with 'feed the cat' on internal:attr=[placeholder="What needs to be done?"i]
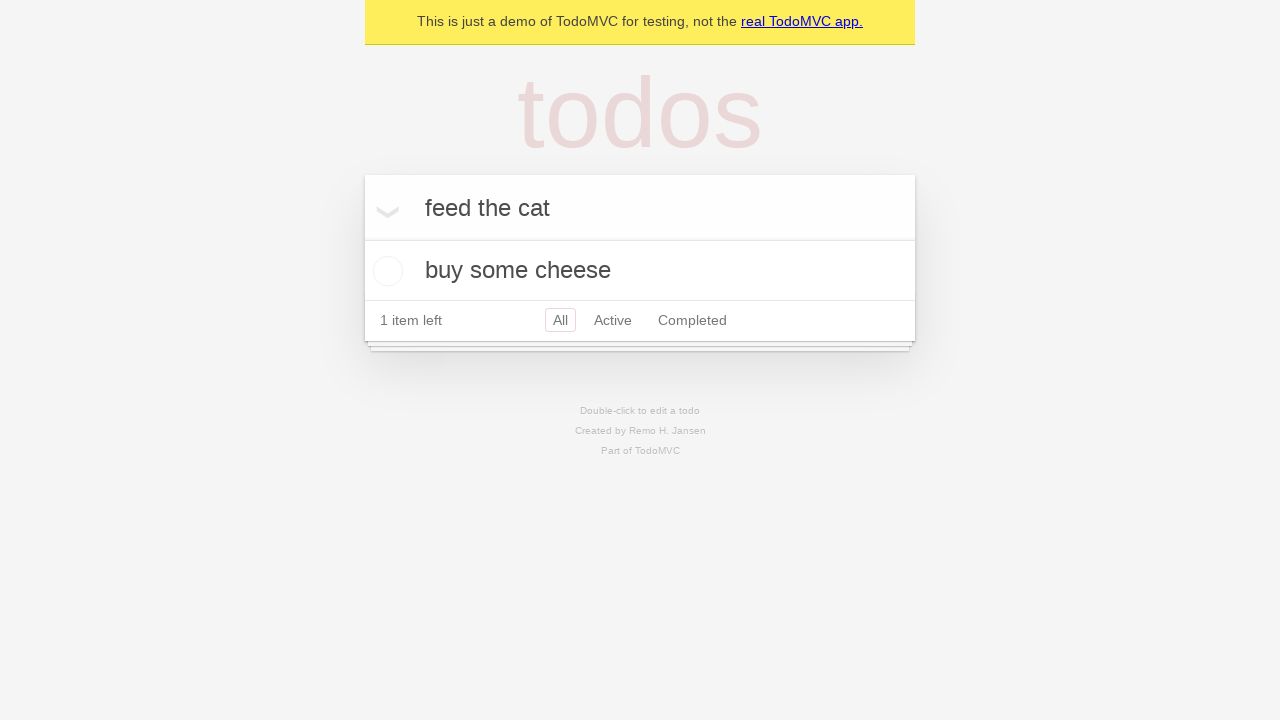

Pressed Enter to create second todo item on internal:attr=[placeholder="What needs to be done?"i]
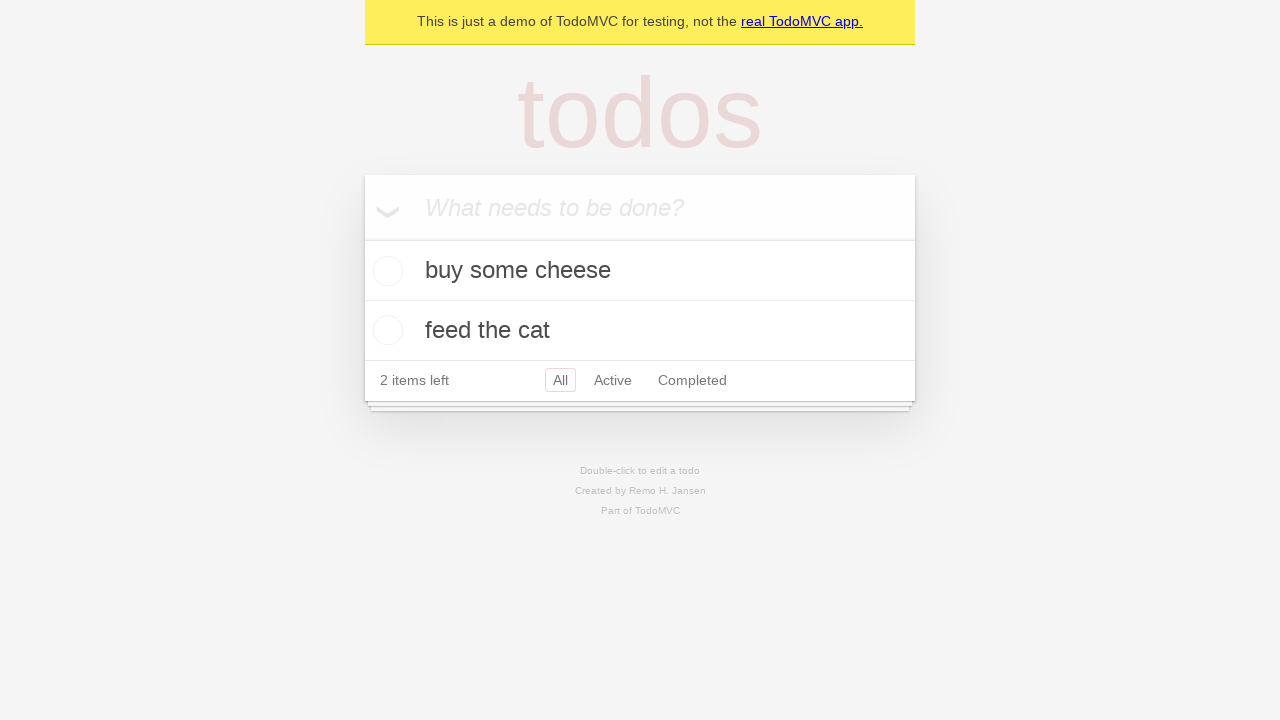

Waited for second todo item to appear
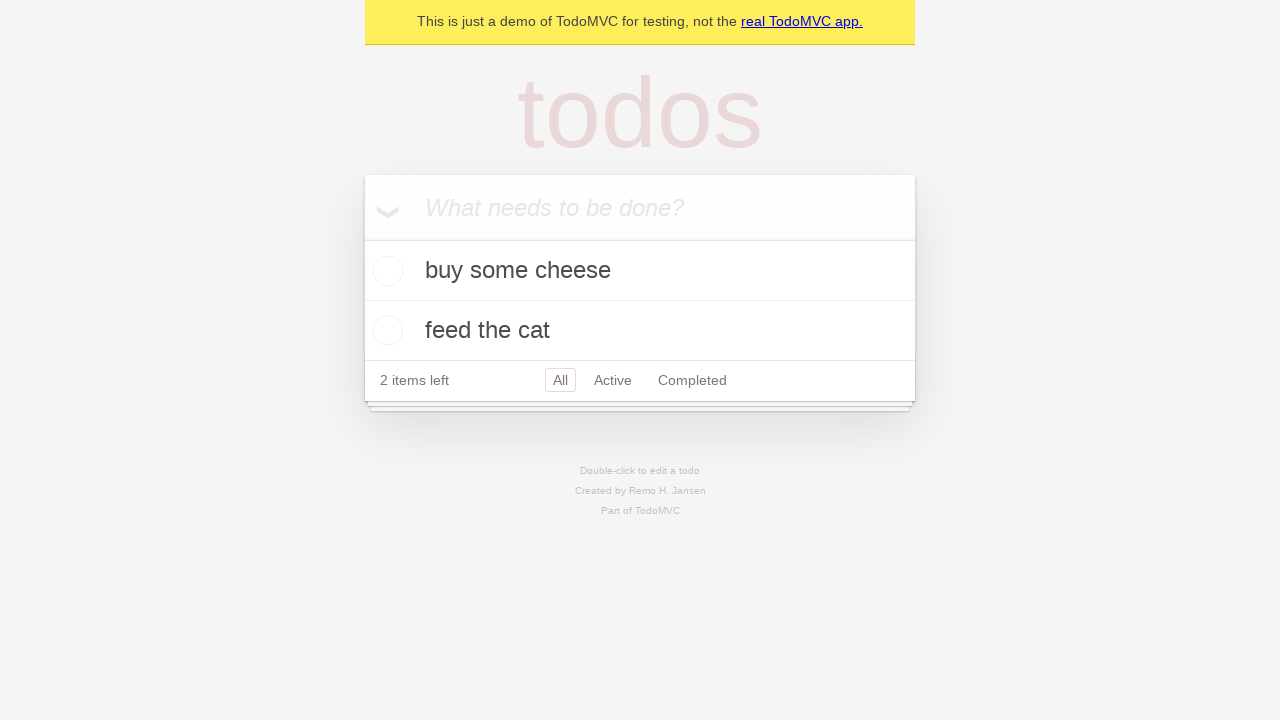

Located first todo item
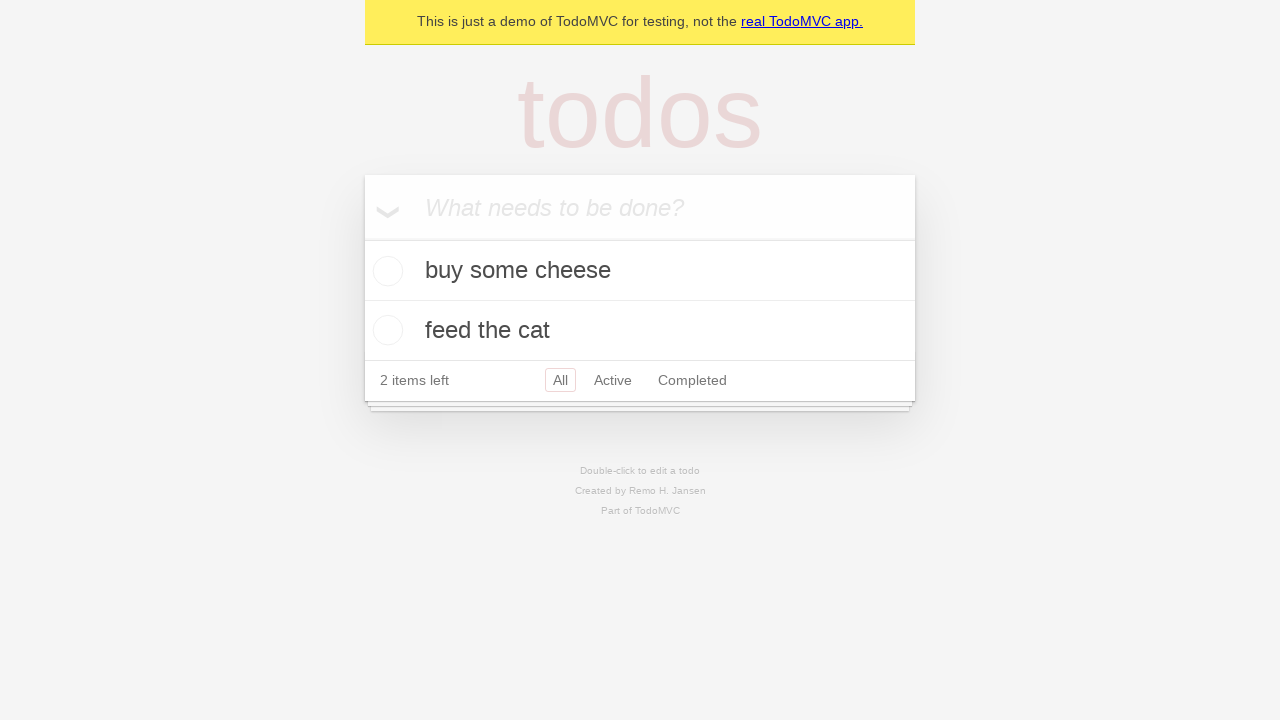

Checked the checkbox for first todo item ('buy some cheese') at (385, 271) on internal:testid=[data-testid="todo-item"s] >> nth=0 >> internal:role=checkbox
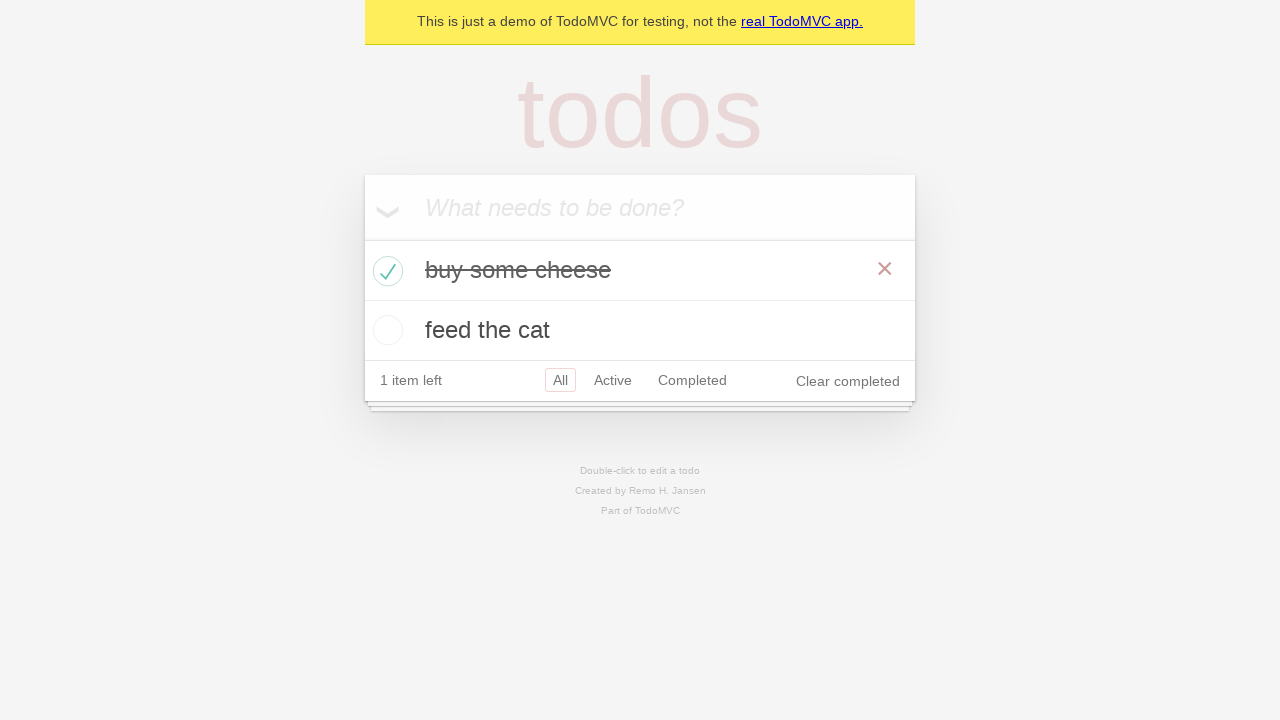

Located second todo item
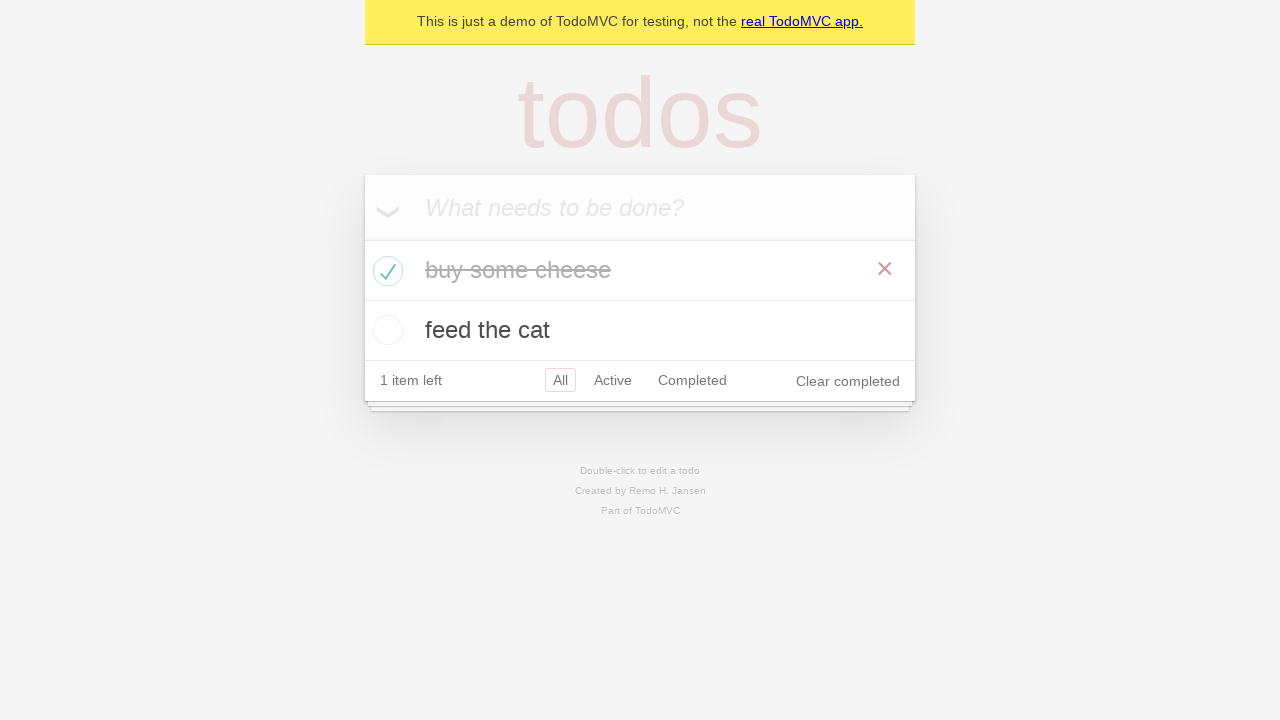

Checked the checkbox for second todo item ('feed the cat') at (385, 330) on internal:testid=[data-testid="todo-item"s] >> nth=1 >> internal:role=checkbox
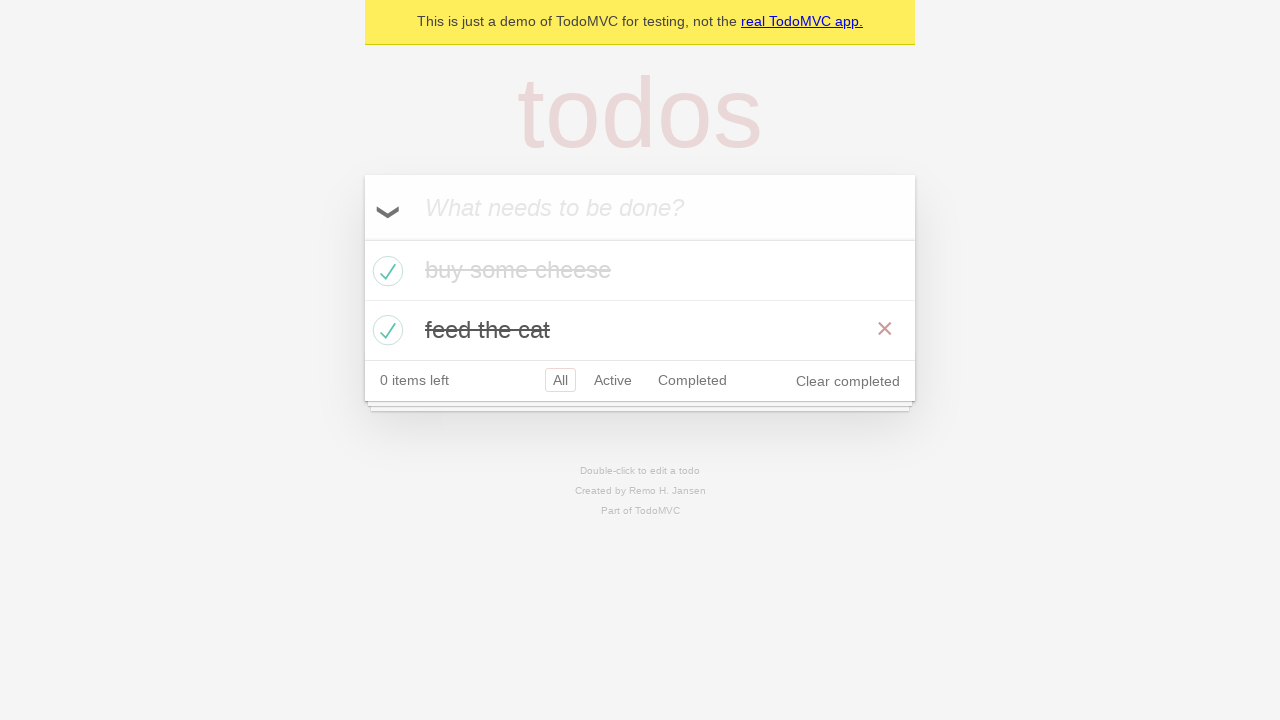

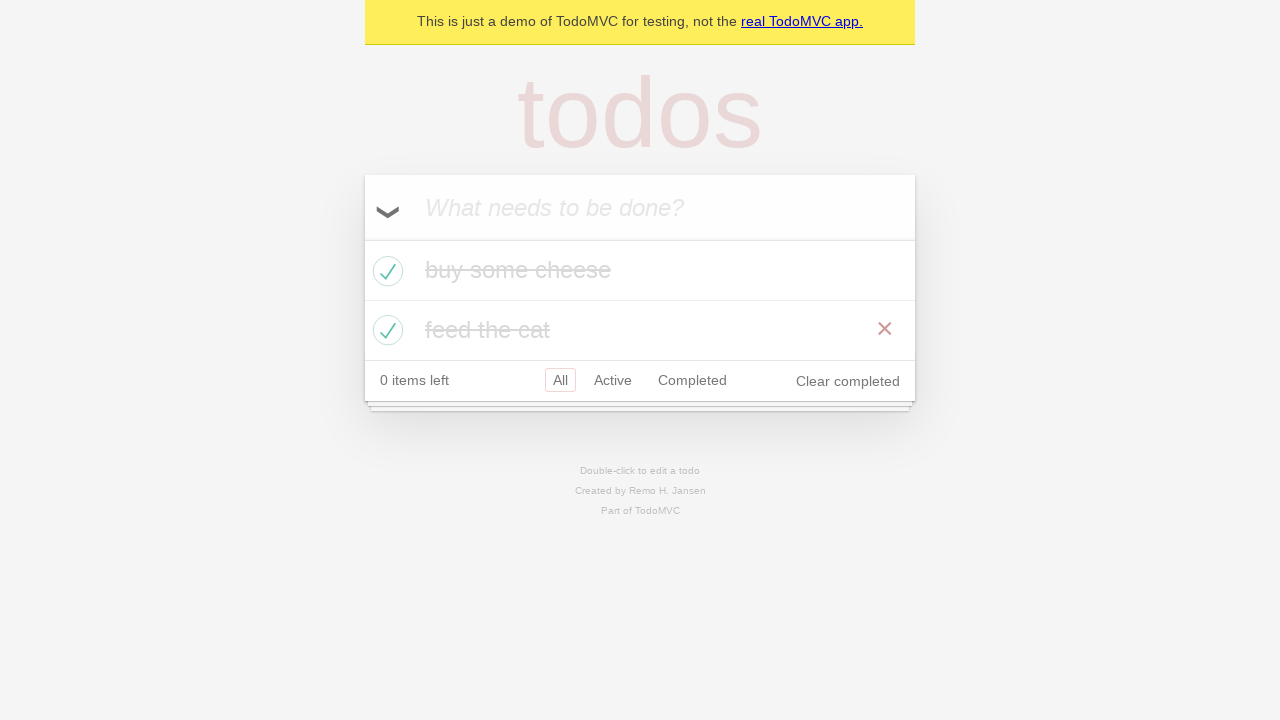